Tests the add/remove elements functionality by clicking the "Add Element" button multiple times to create delete buttons, then clicking one of the delete buttons to remove it, verifying the count of elements changes correctly.

Starting URL: https://the-internet.herokuapp.com/add_remove_elements/

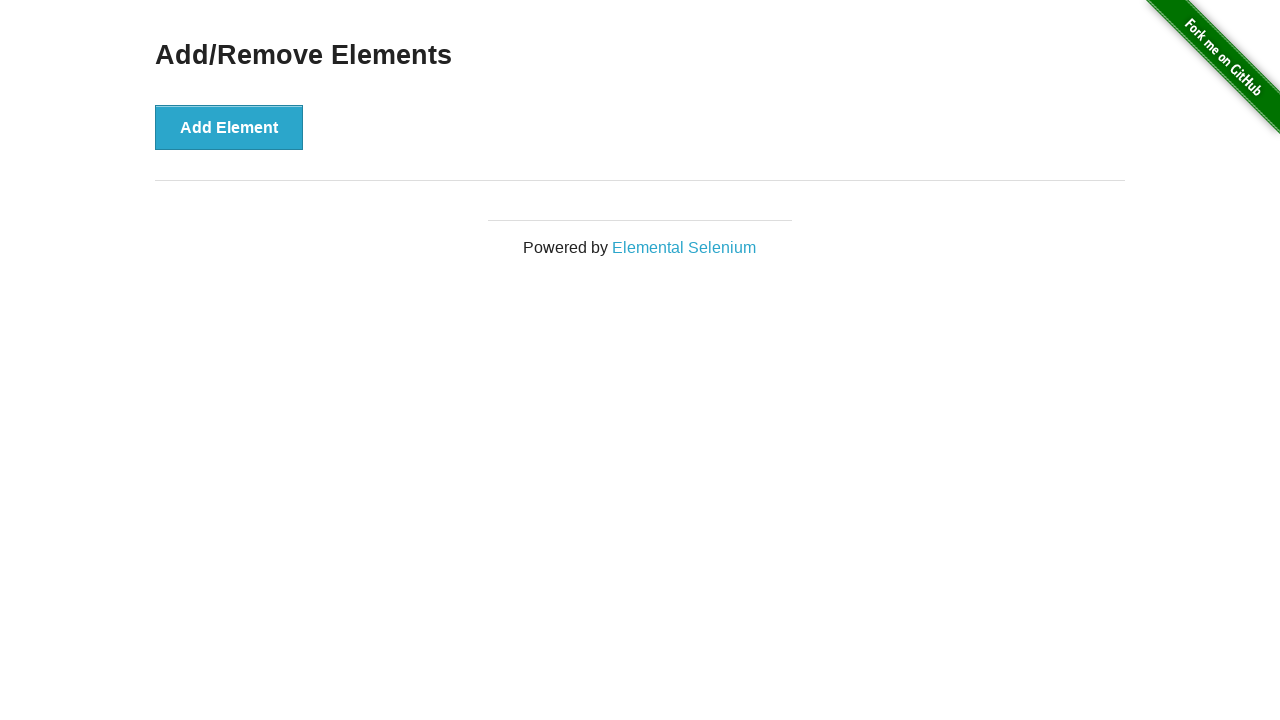

Clicked 'Add Element' button (first time) at (229, 127) on xpath=//button[text()='Add Element']
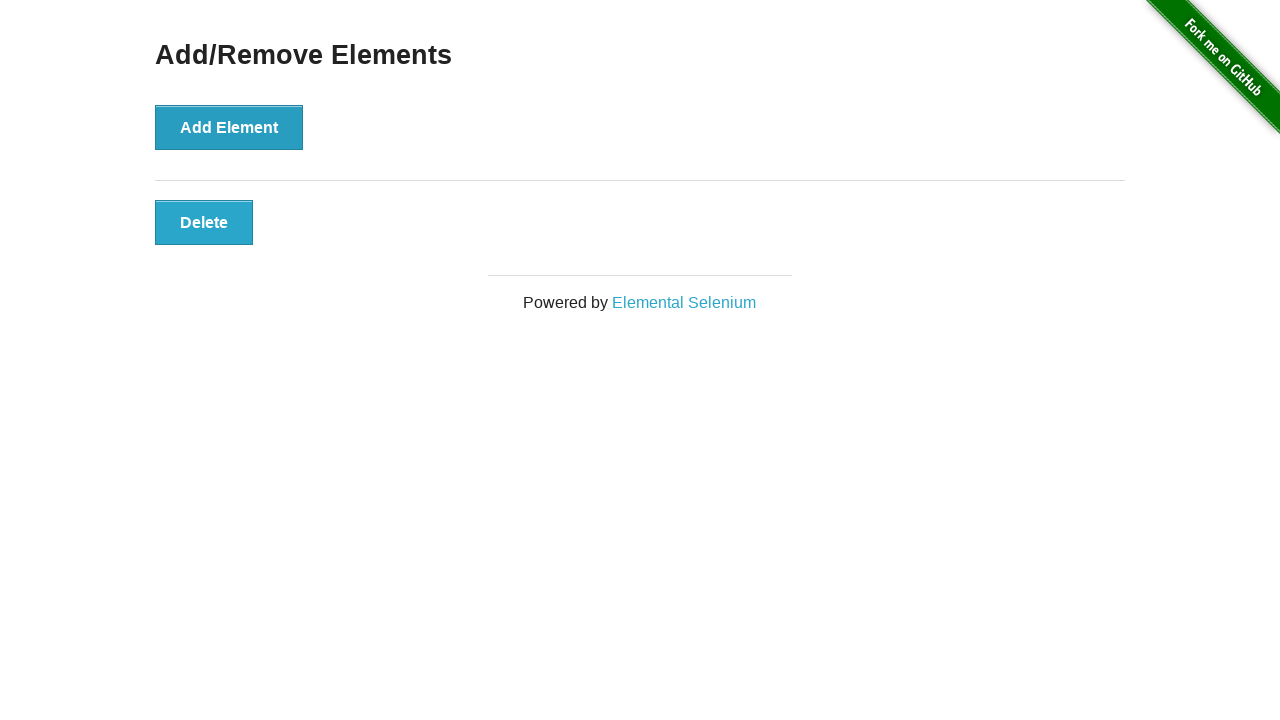

Clicked 'Add Element' button (second time) at (229, 127) on xpath=//button[text()='Add Element']
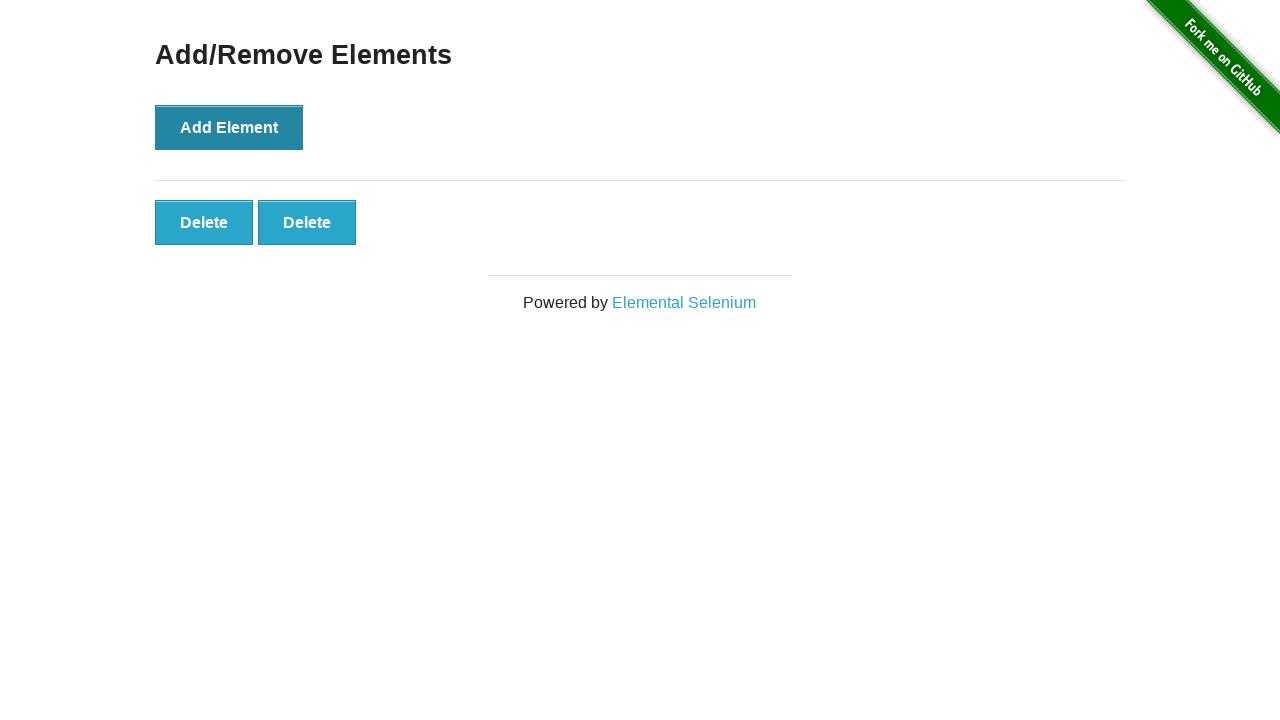

Verified that 2 delete buttons were added
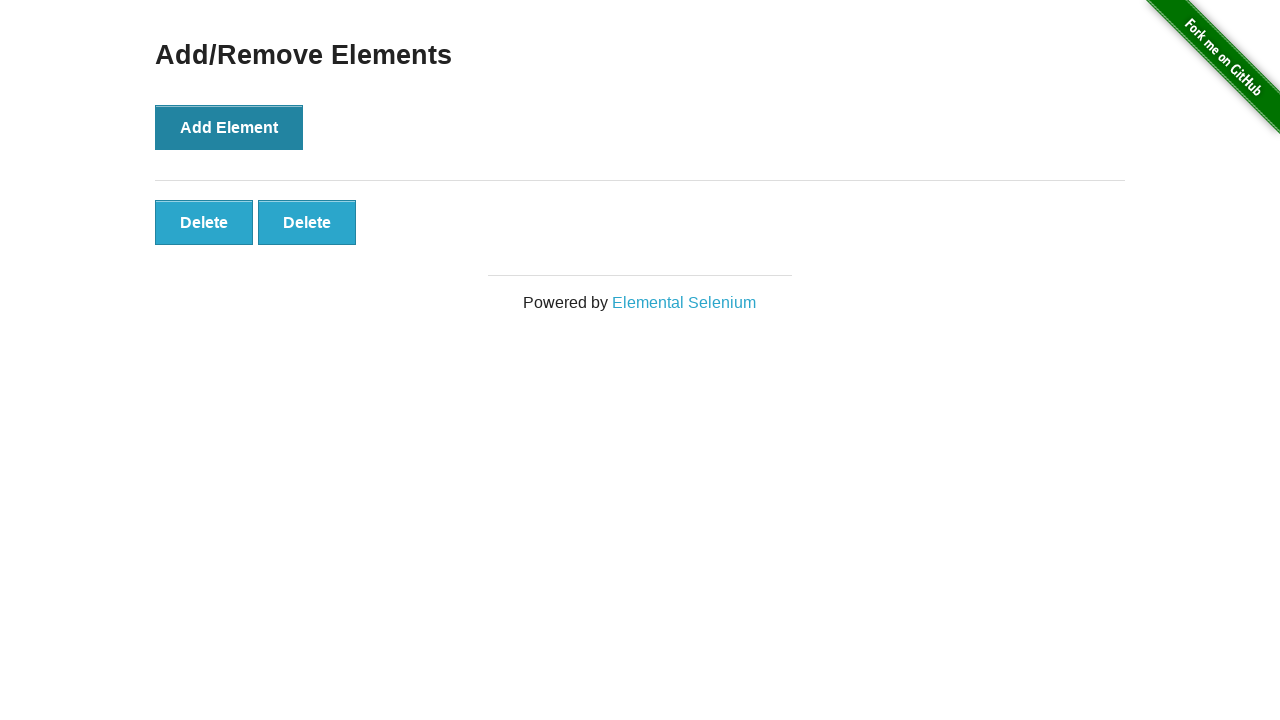

Clicked the first delete button to remove an element at (204, 222) on .added-manually >> nth=0
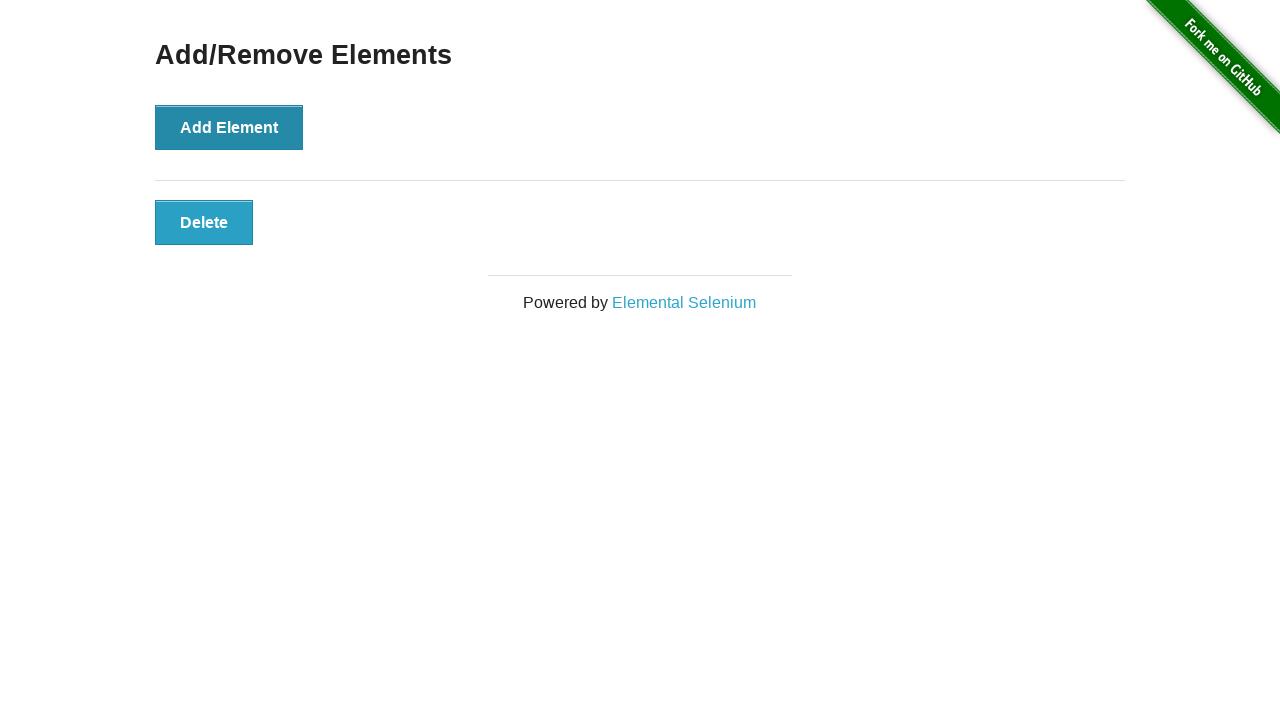

Verified that only 1 delete button remains after deletion
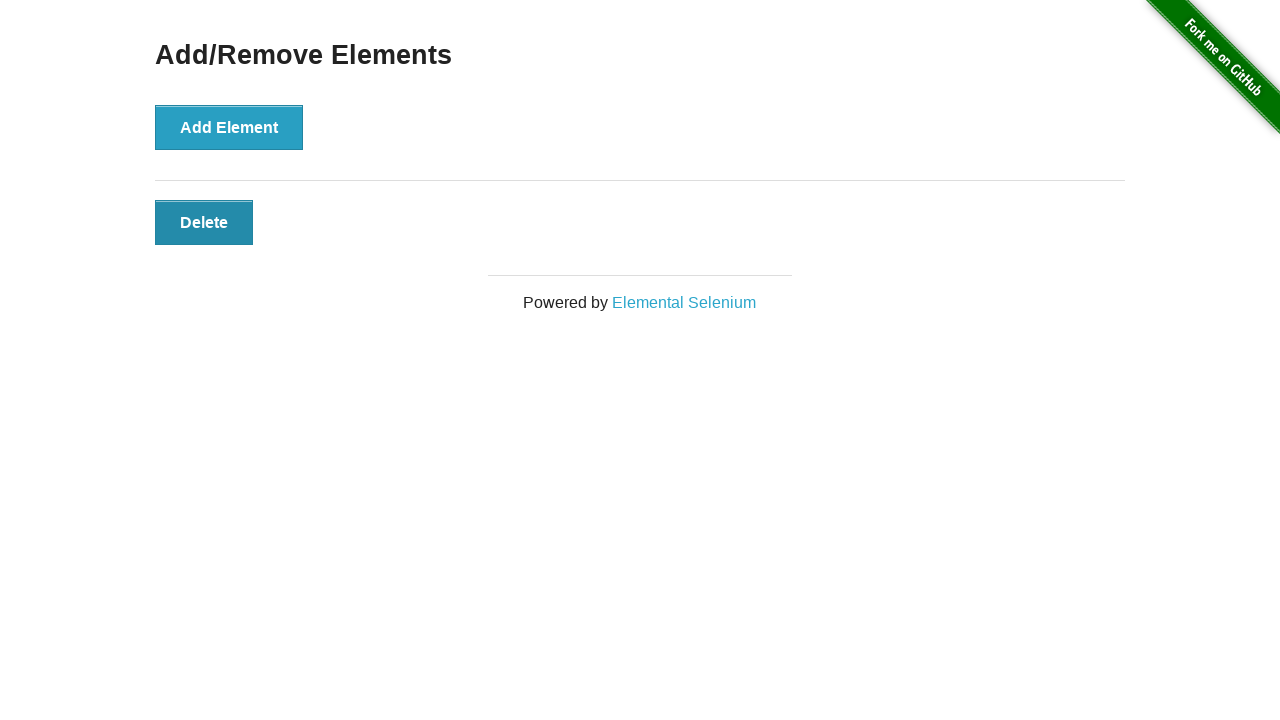

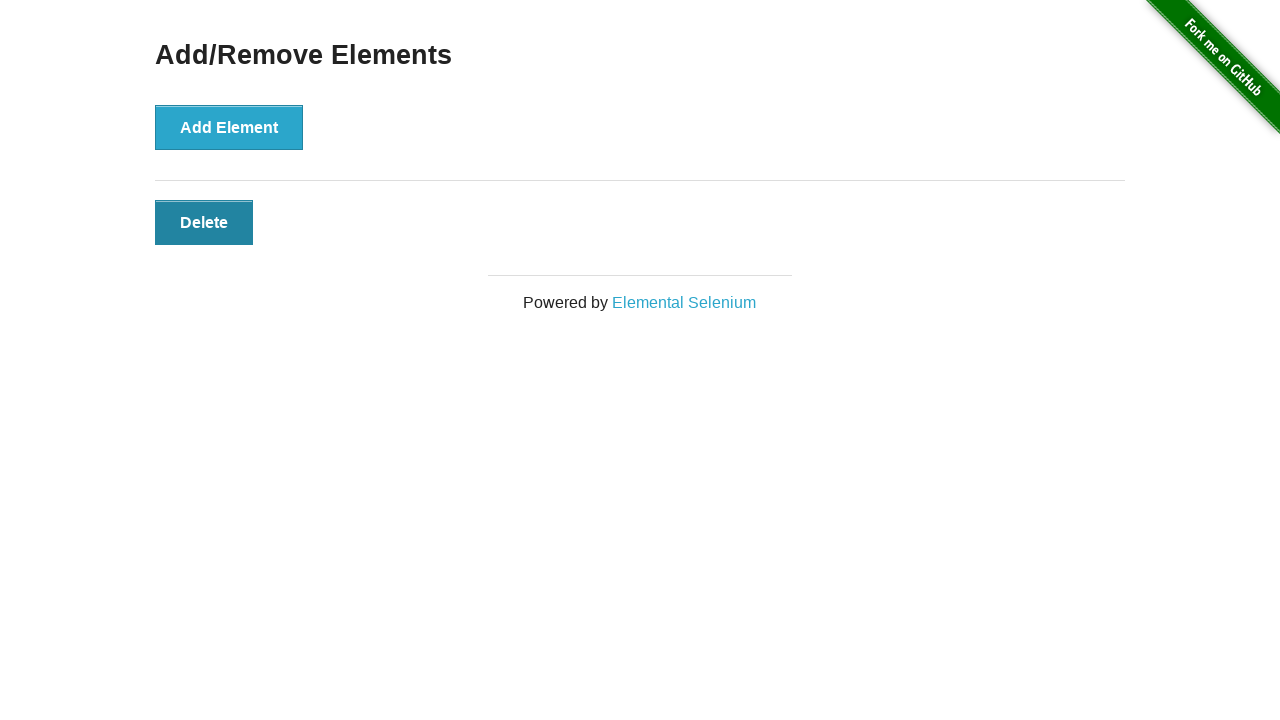